Tests navigation from the login page to the home page by clicking the 'Incognito' logo link, verifying the user is redirected to the home page.

Starting URL: https://incognito-three-chi.vercel.app/login

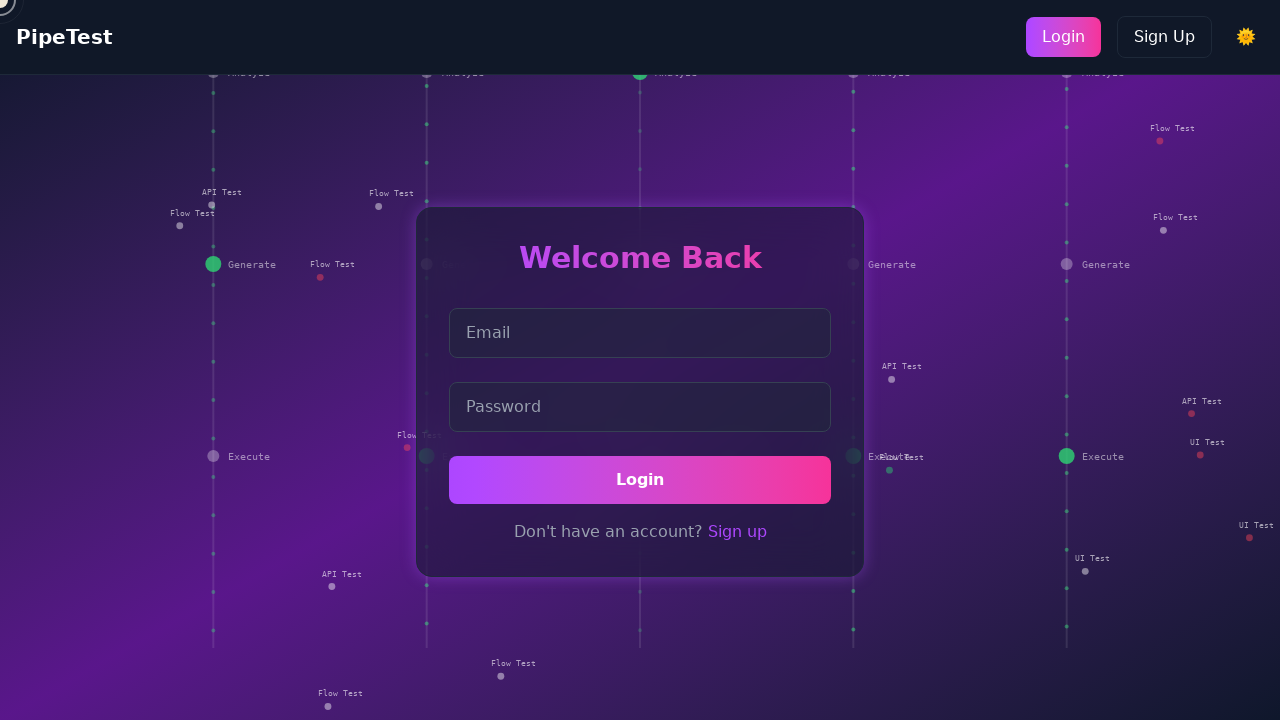

Clicked the 'Incognito' logo link to navigate to home page at (64, 37) on a[href='/']
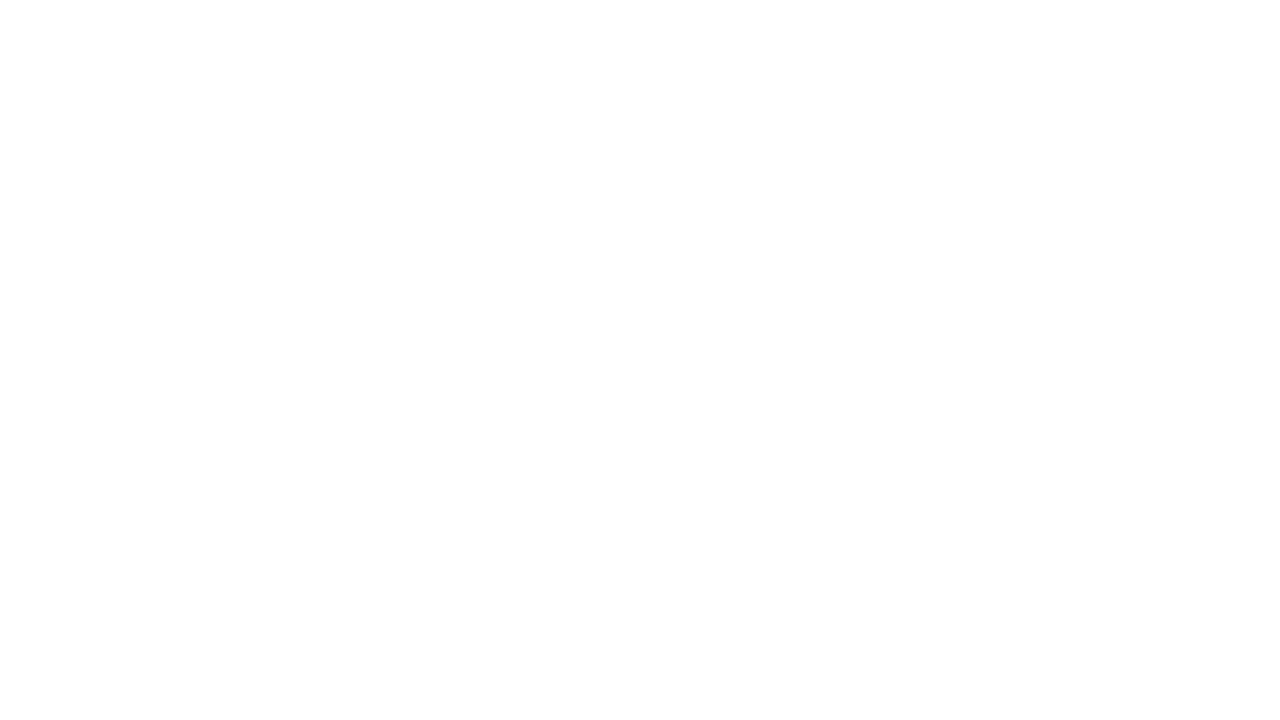

Verified navigation to home page - URL is now https://incognito-three-chi.vercel.app/
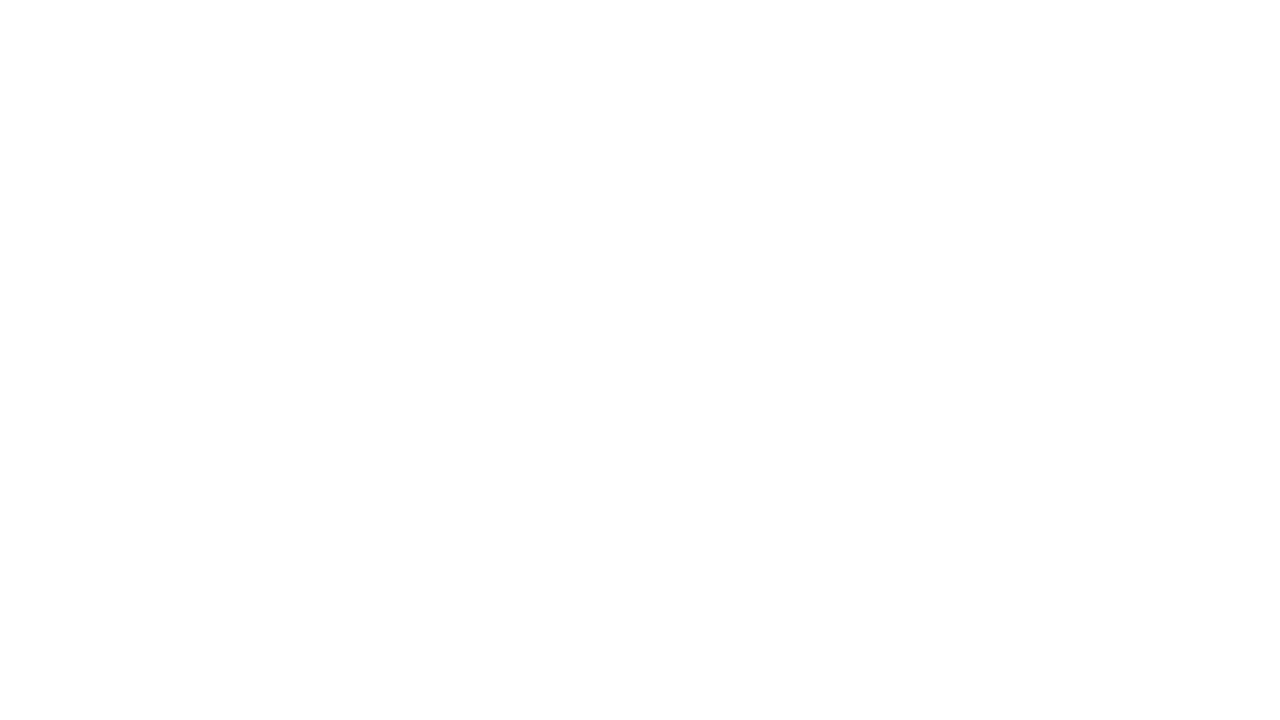

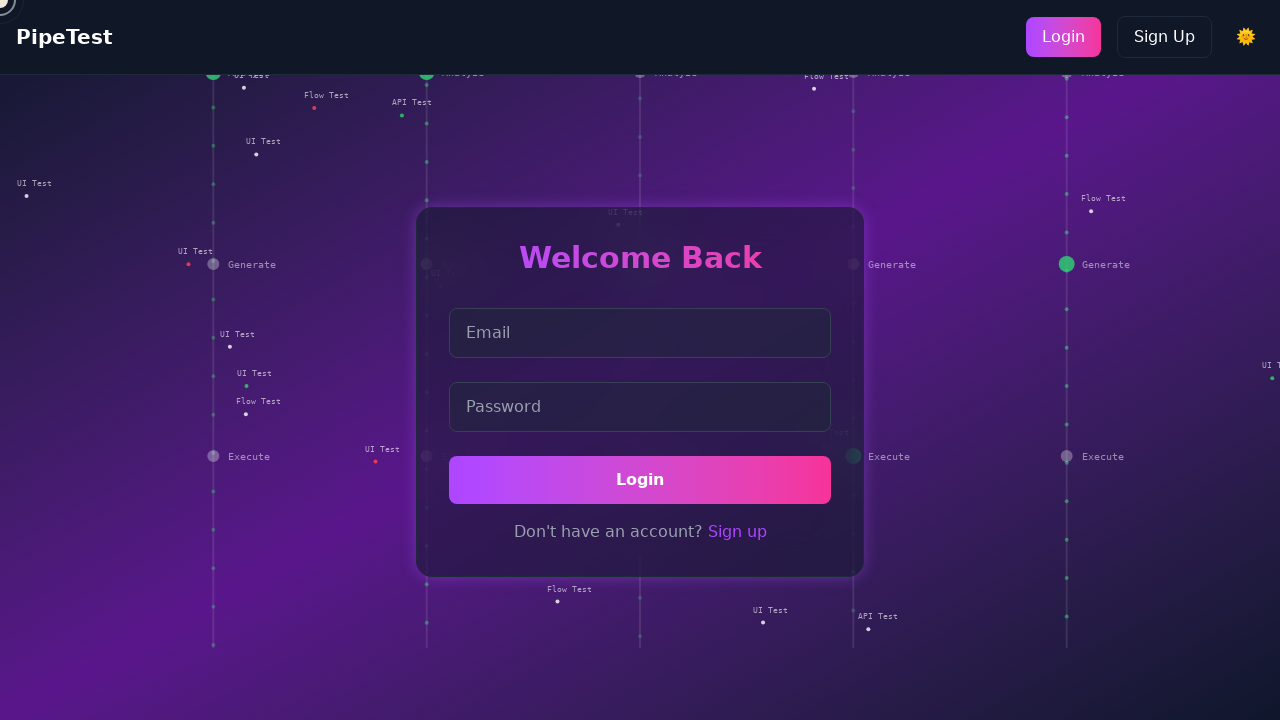